Tests checkbox selection by clicking a profession checkbox and verifying its selected state

Starting URL: http://seleniumautomationpractice.blogspot.com/2017/10/functionisogramigoogleanalyticsobjectri.html

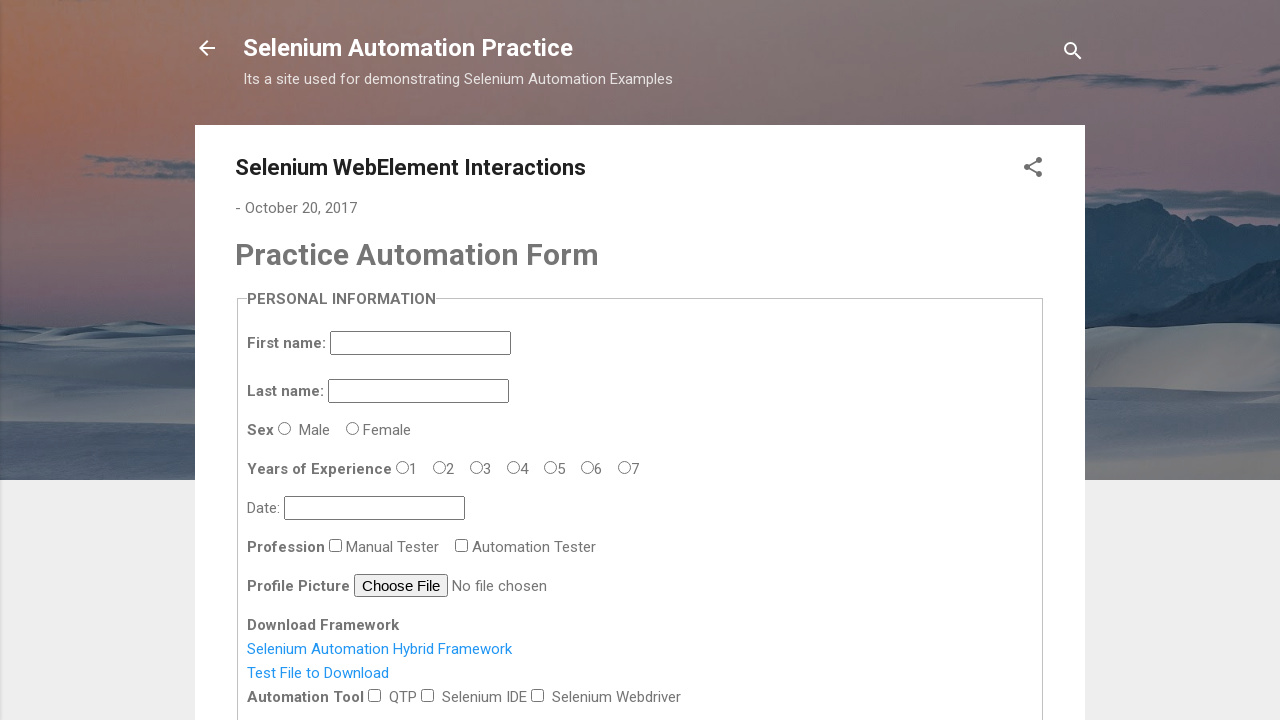

Navigated to the test page
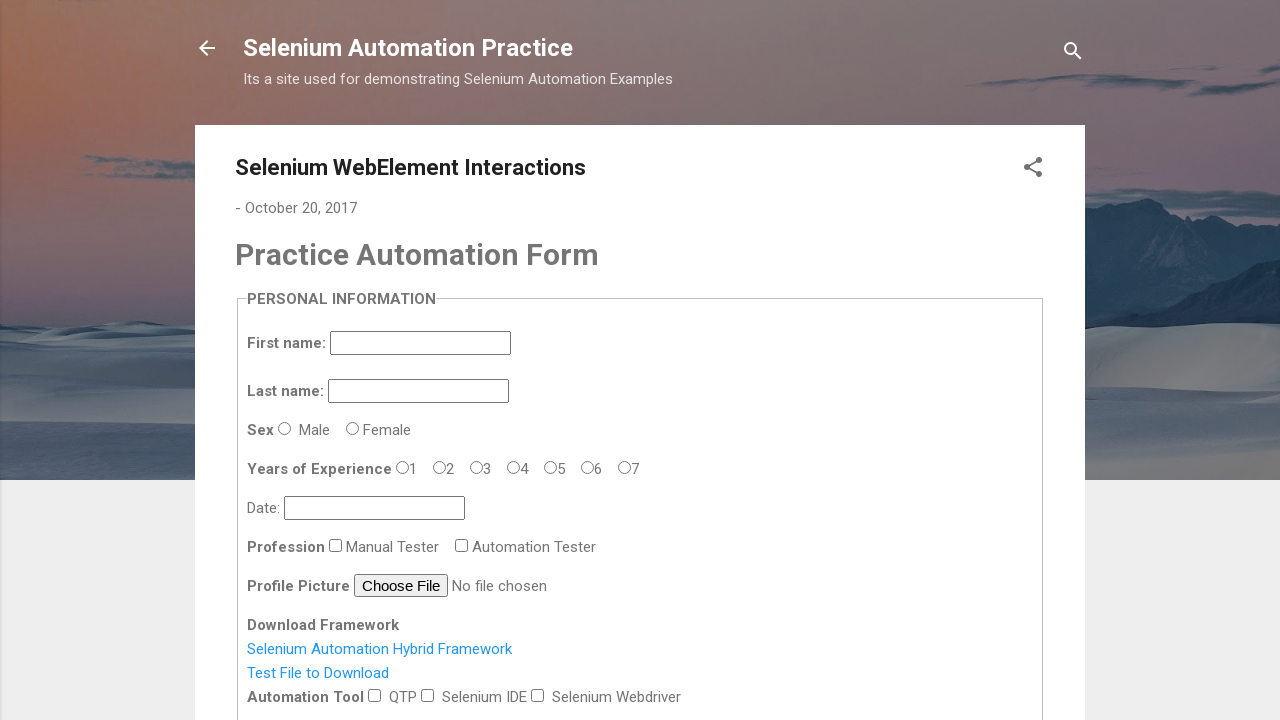

Clicked the profession checkbox at (336, 545) on #profession-0
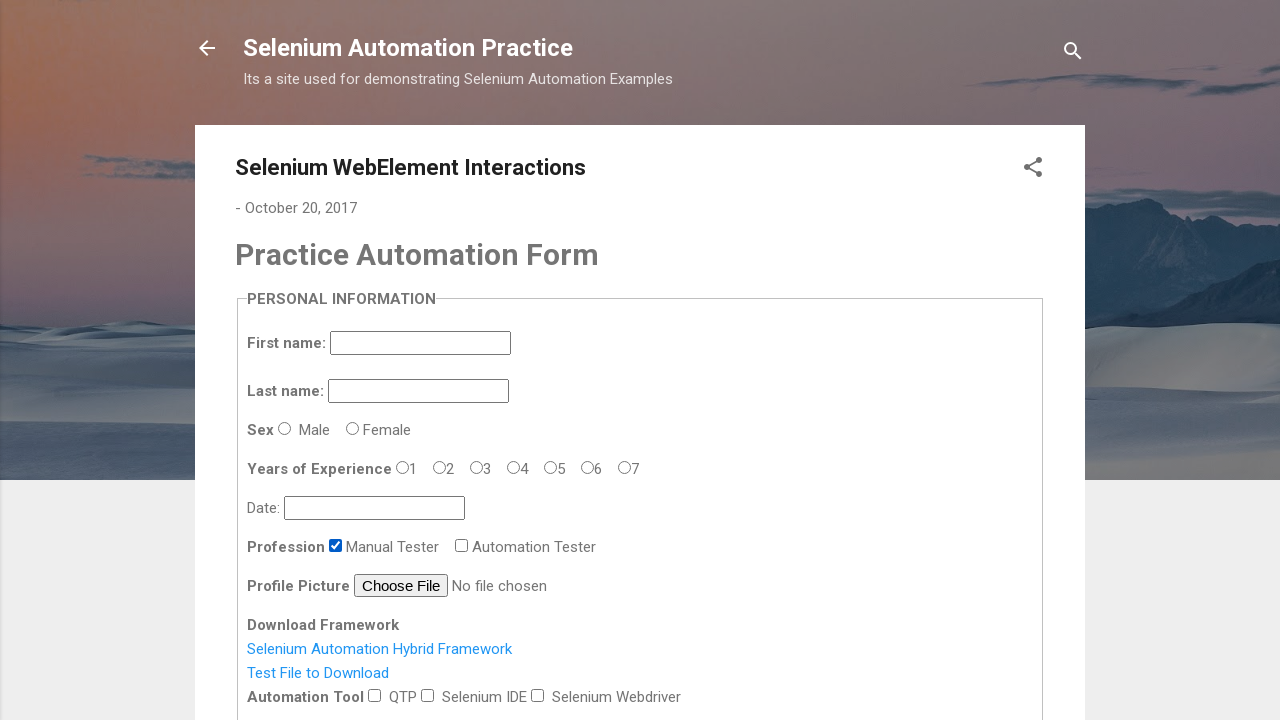

Retrieved checkbox selected state
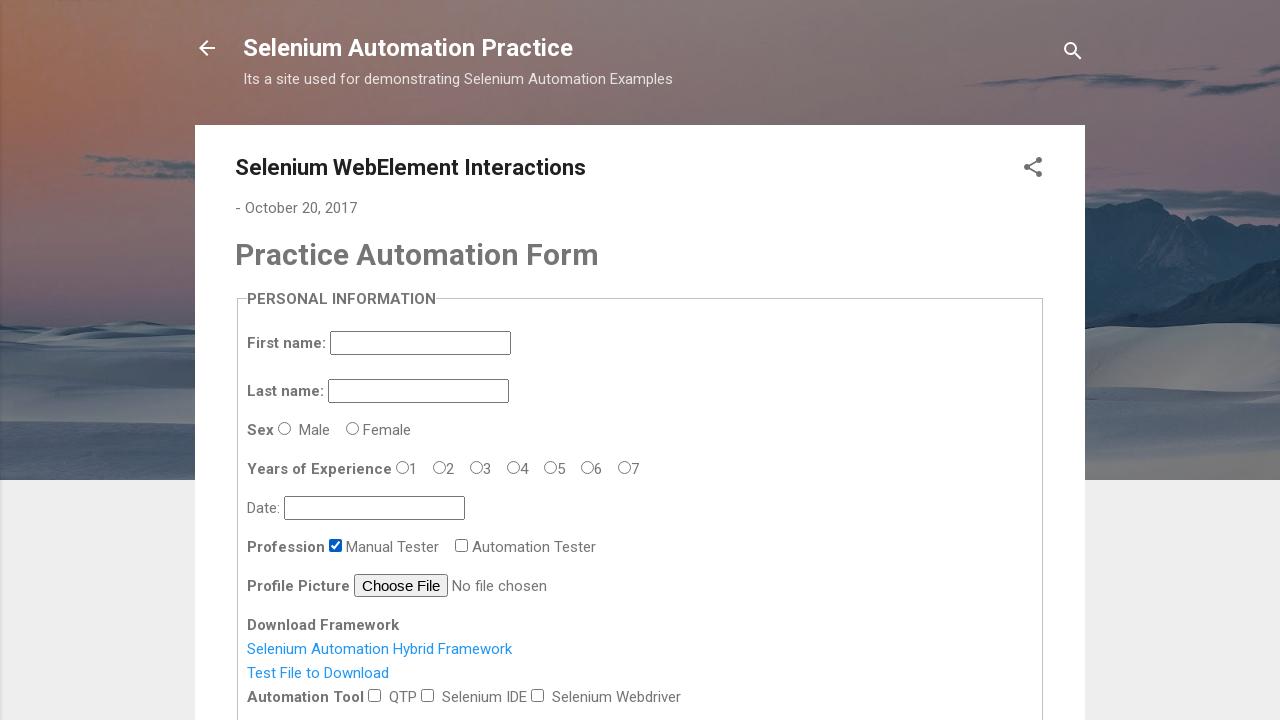

Verified that the profession checkbox is selected
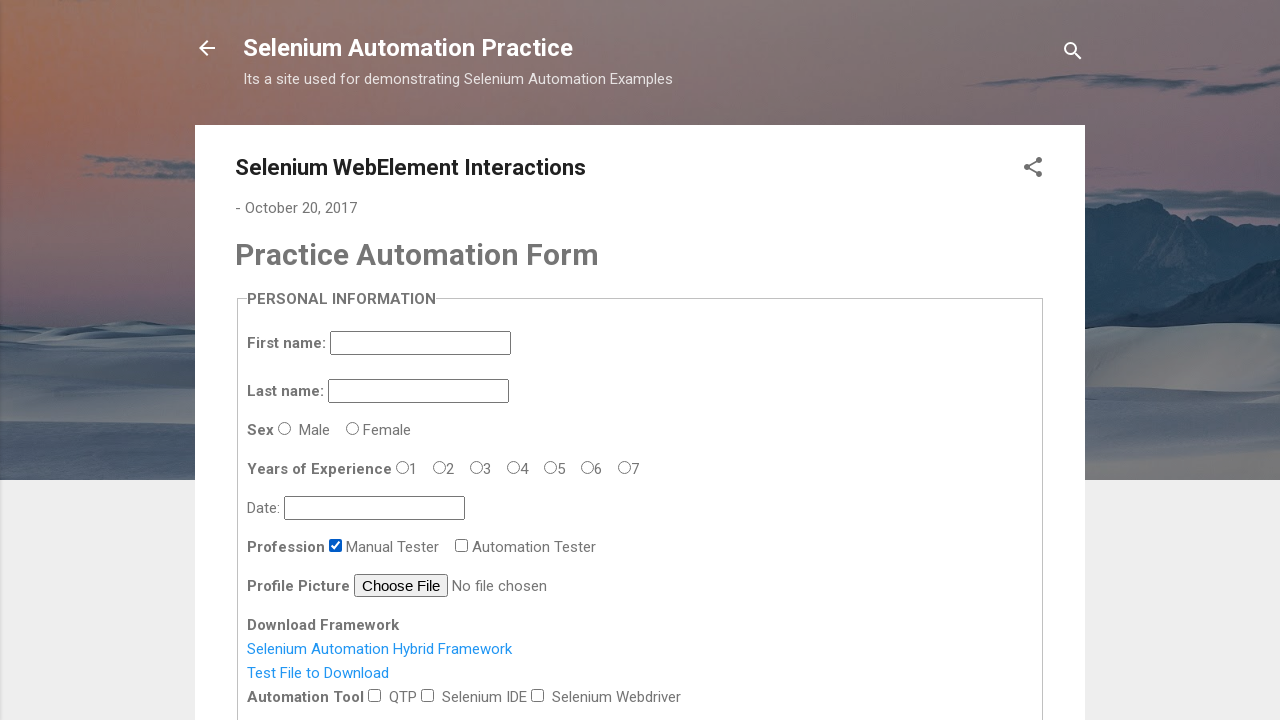

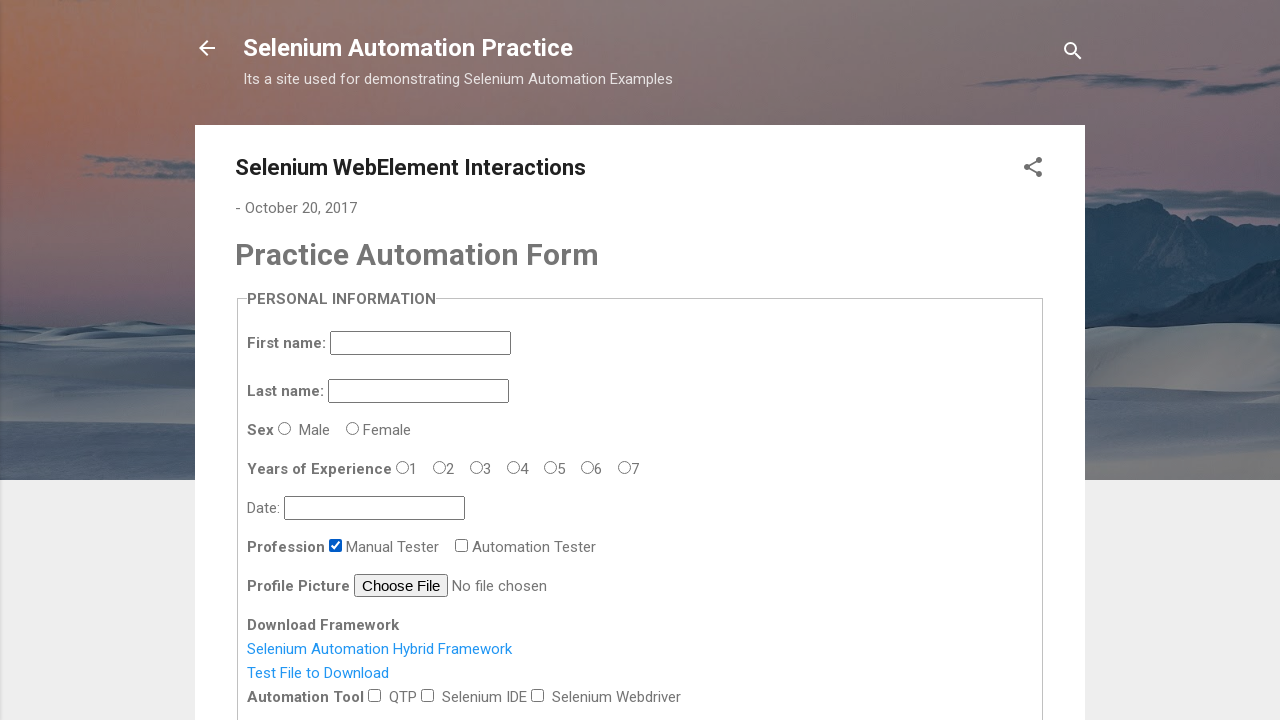